Tests a math problem form by reading two numbers from the page, calculating their sum, selecting the result from a dropdown, and submitting the form.

Starting URL: http://suninjuly.github.io/selects2.html

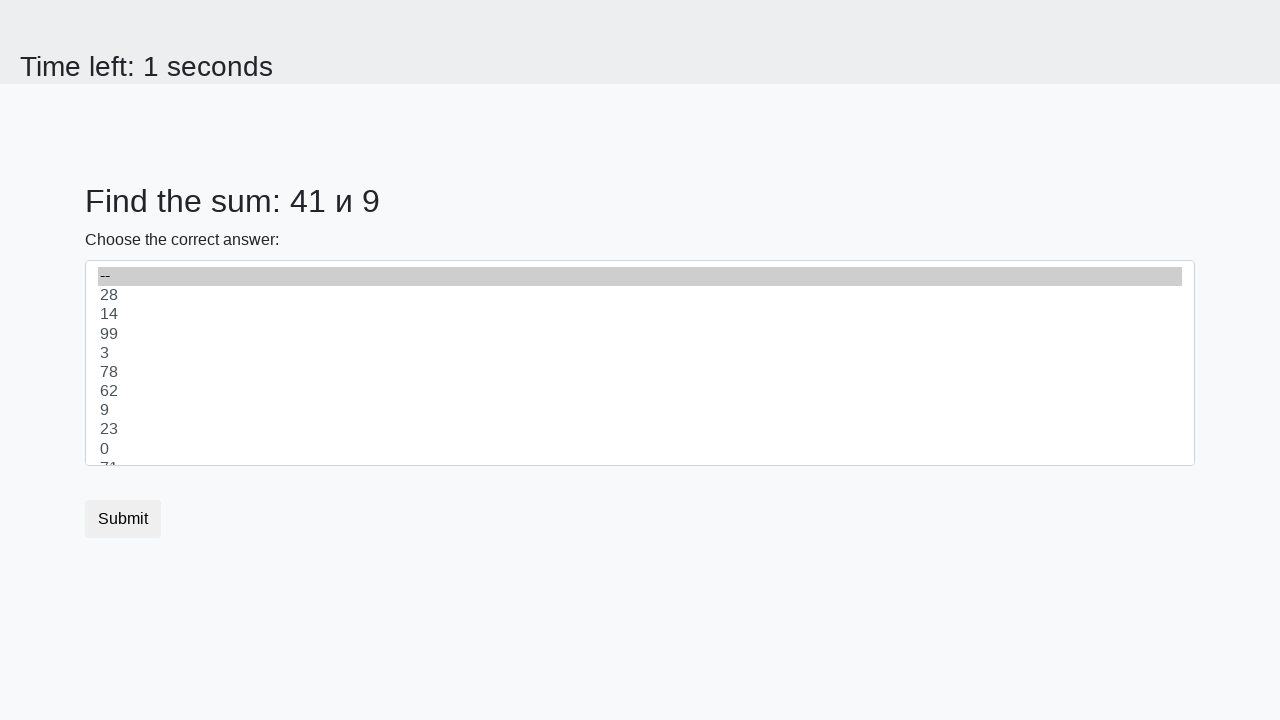

Read first number from #num1 element
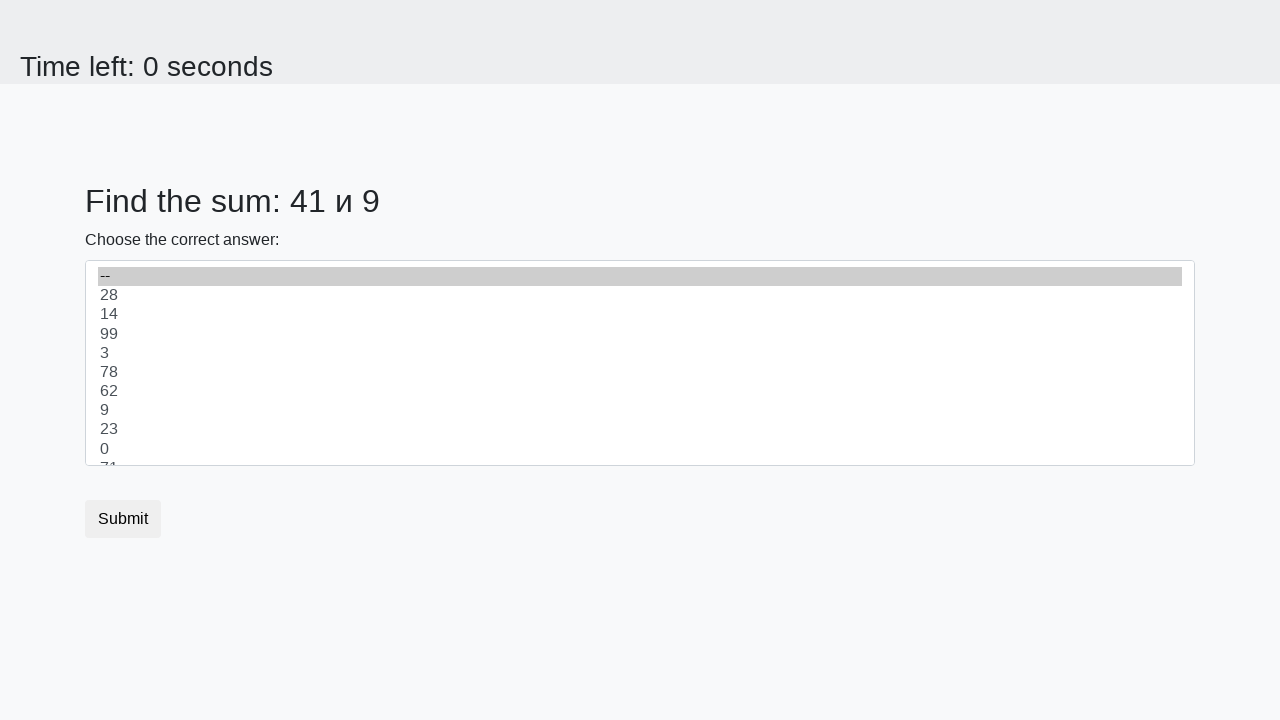

Read second number from #num2 element
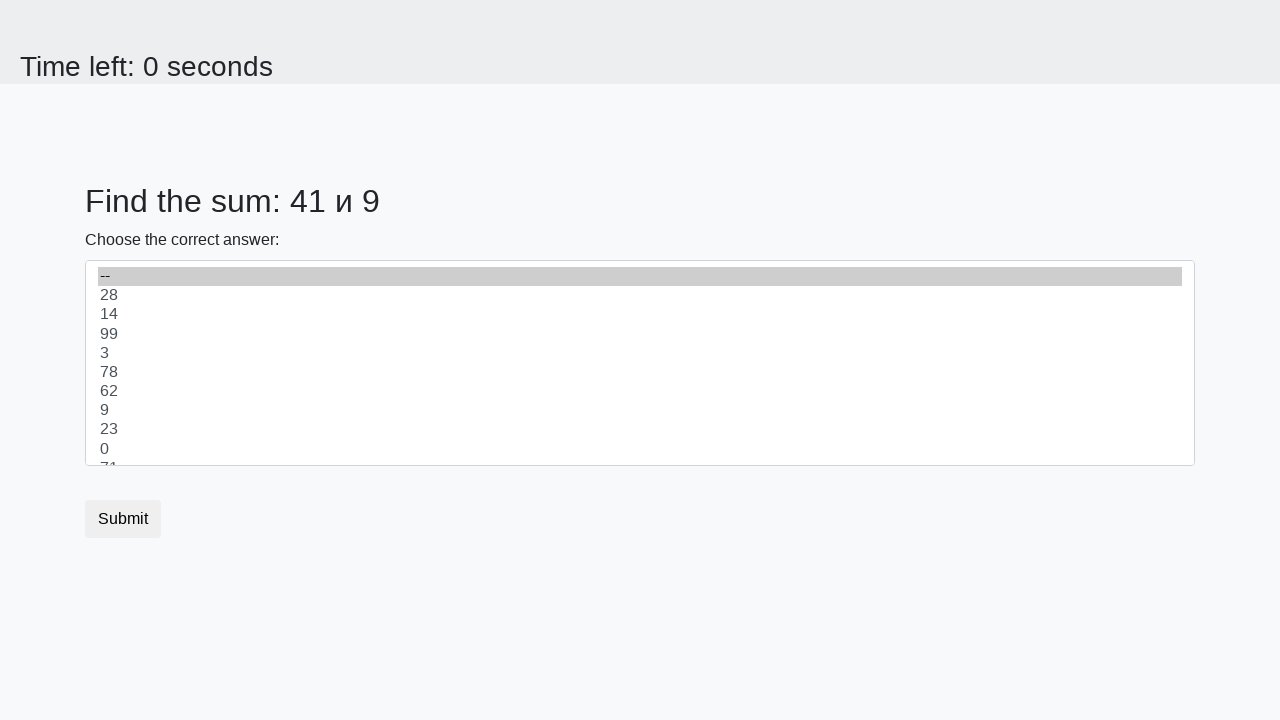

Calculated sum: 41 + 9 = 50
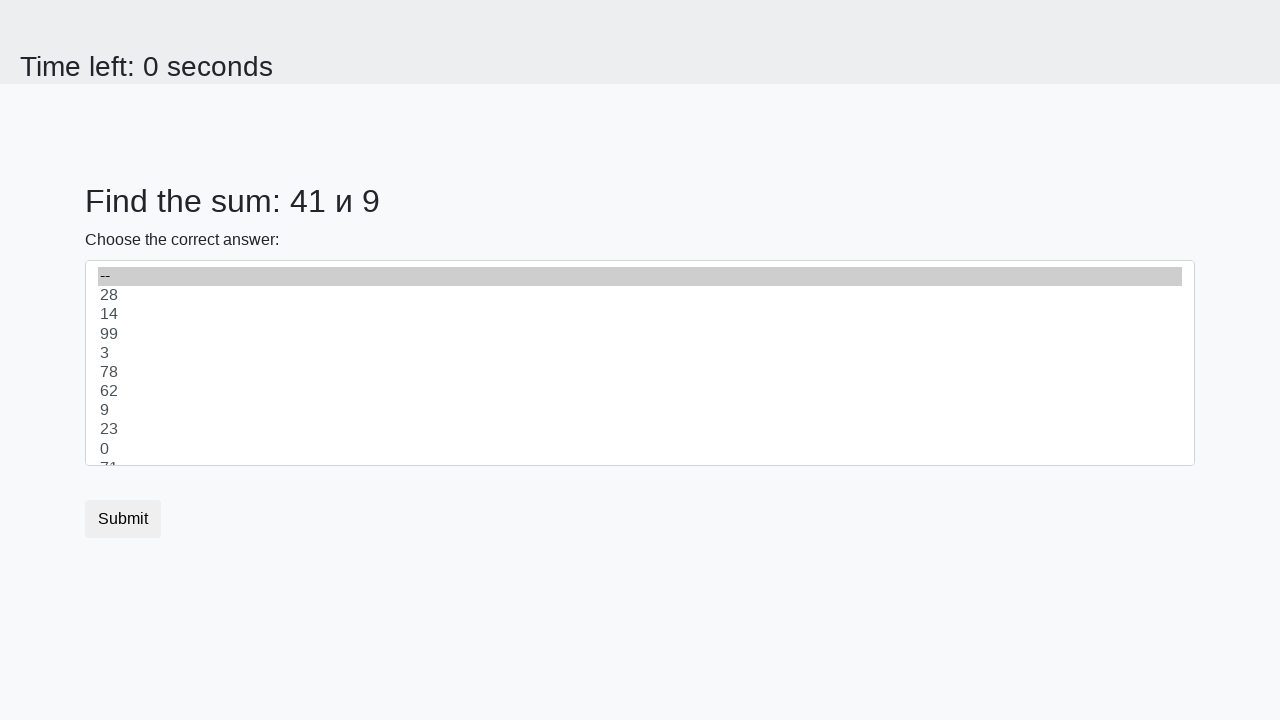

Selected value '50' from dropdown on select
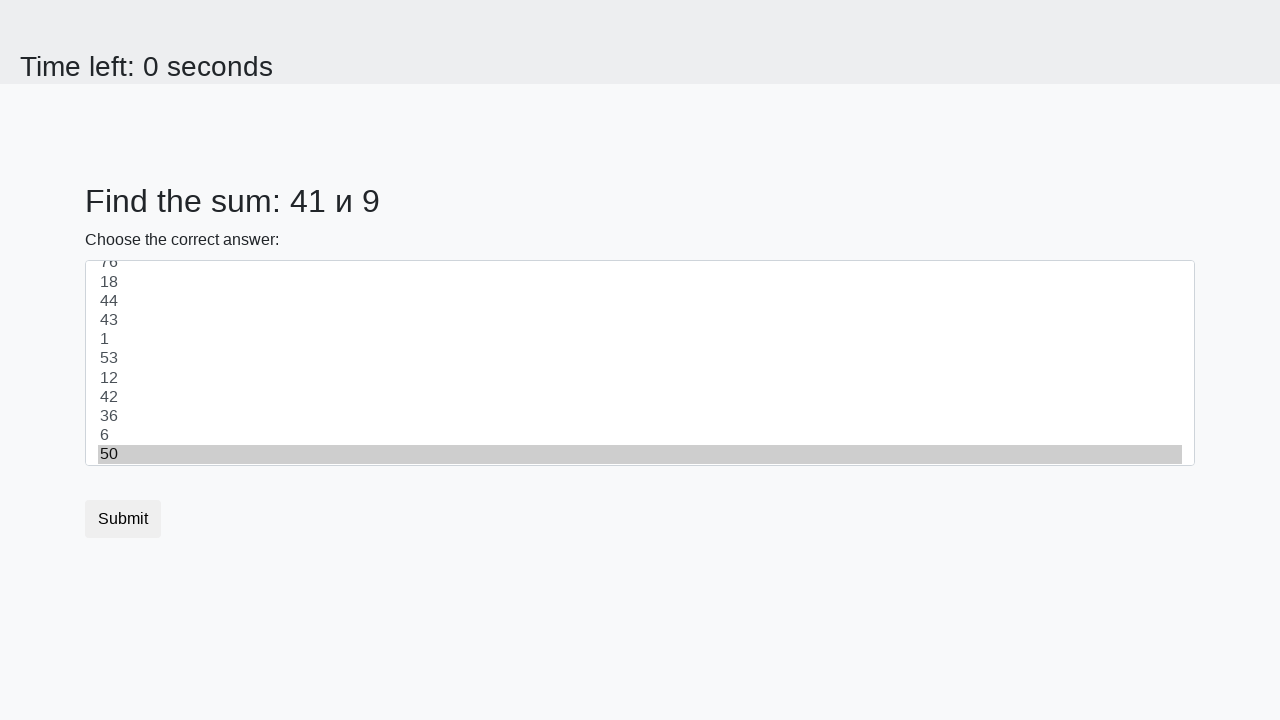

Clicked submit button to submit the form at (123, 519) on button[type='submit']
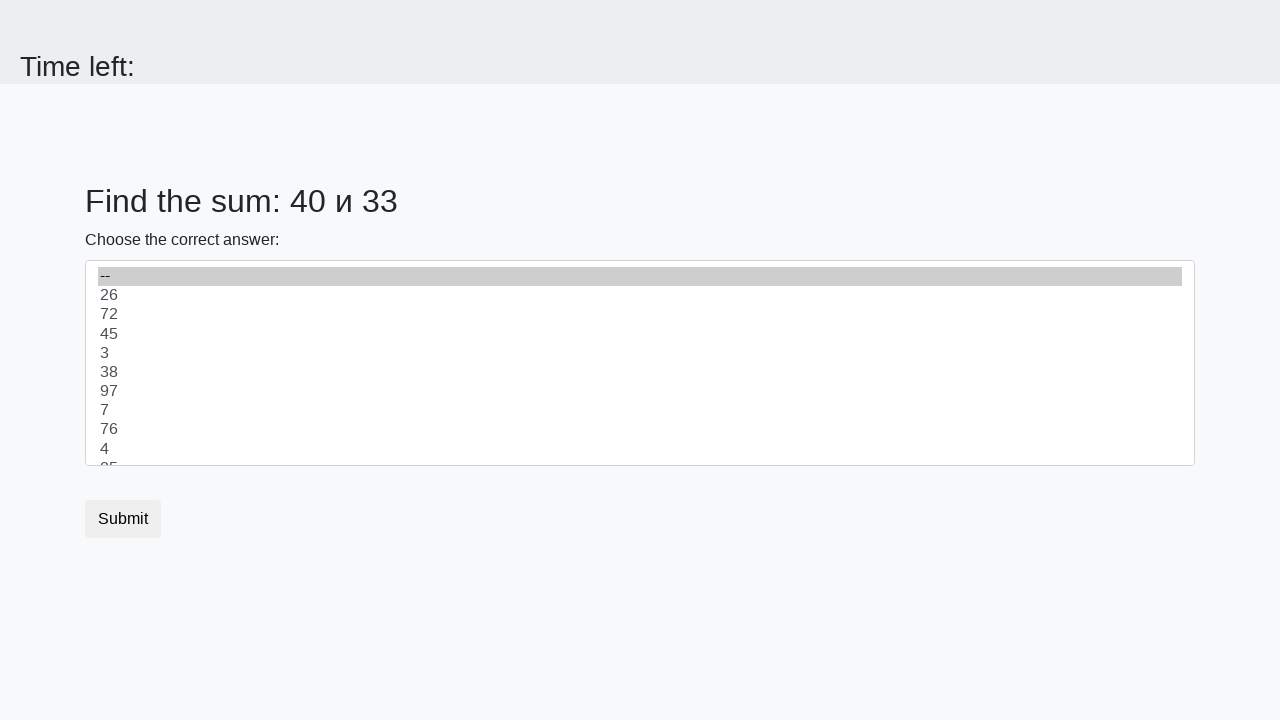

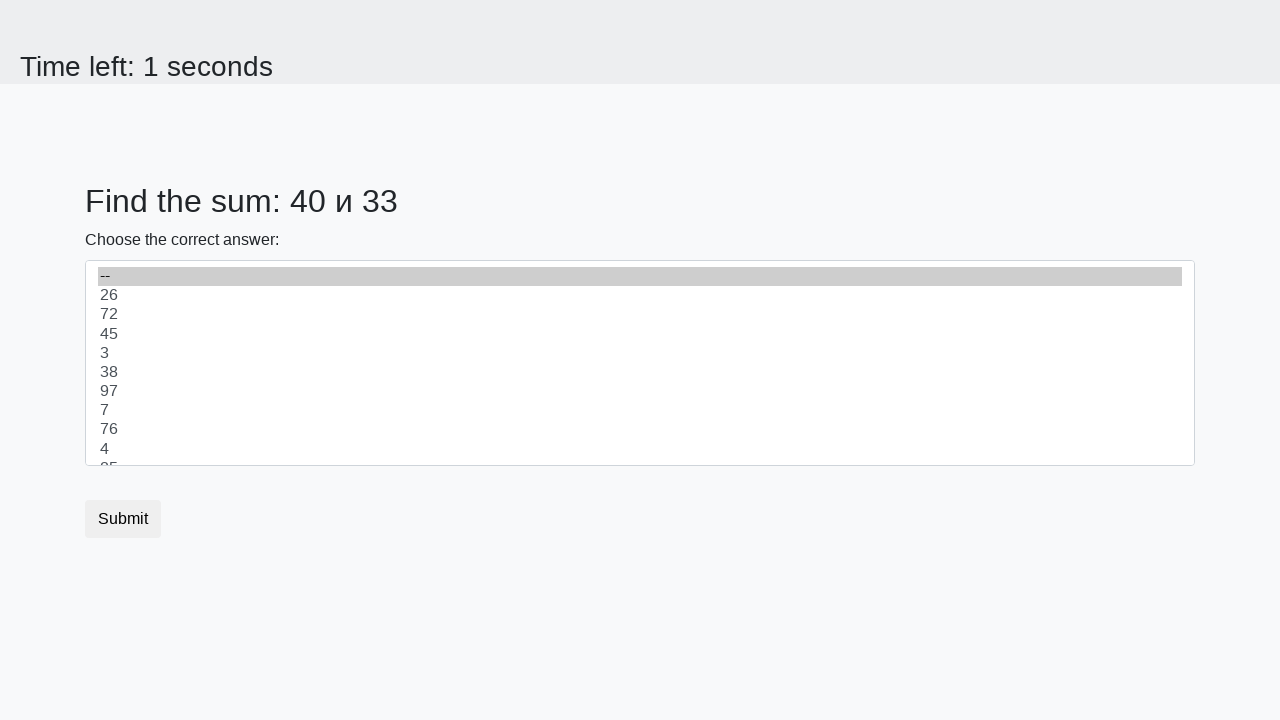